Tests dropdown functionality on OrangeHRM free trial page by interacting with the country dropdown select element

Starting URL: https://www.orangehrm.com/30-day-free-trial/

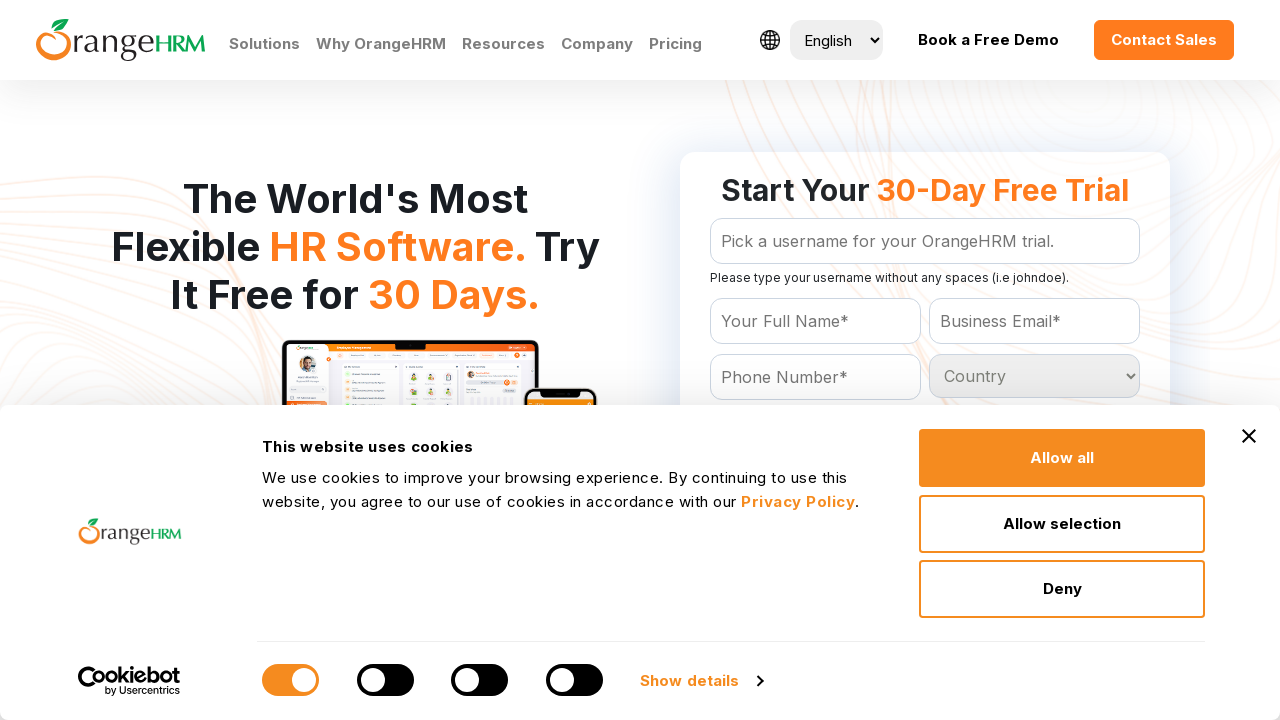

Navigated to OrangeHRM 30-day free trial page
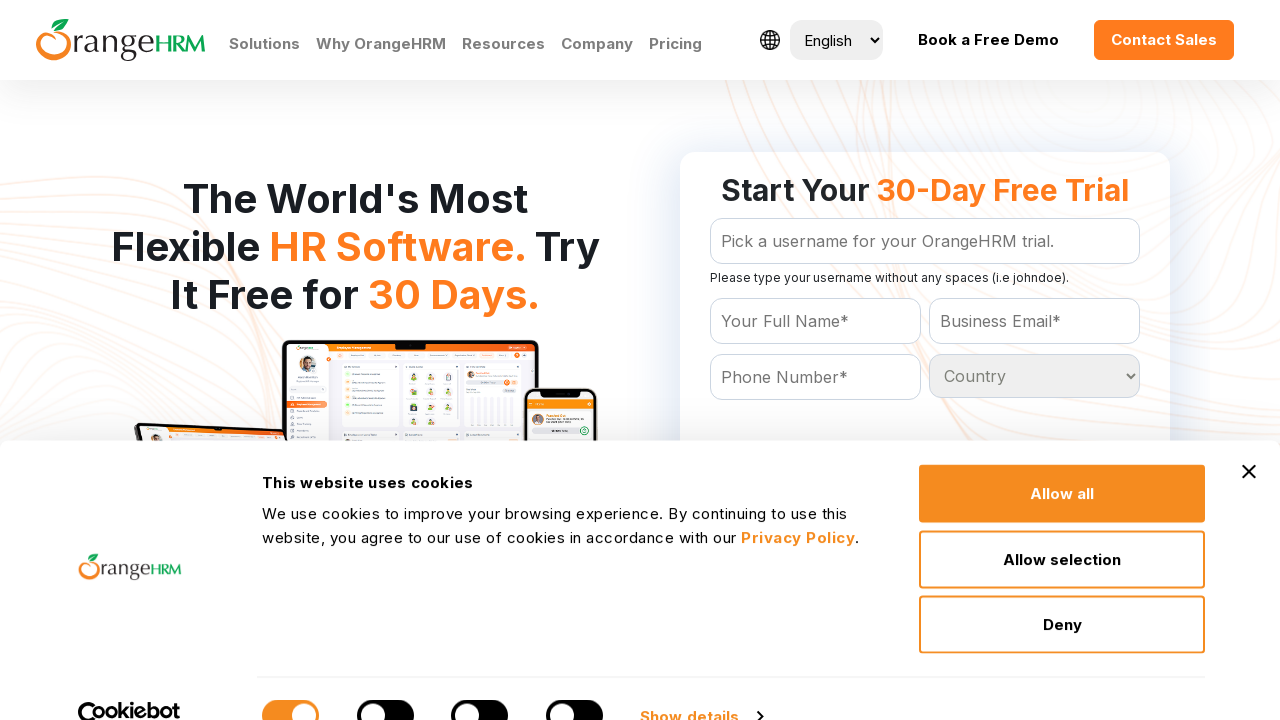

Located country dropdown element
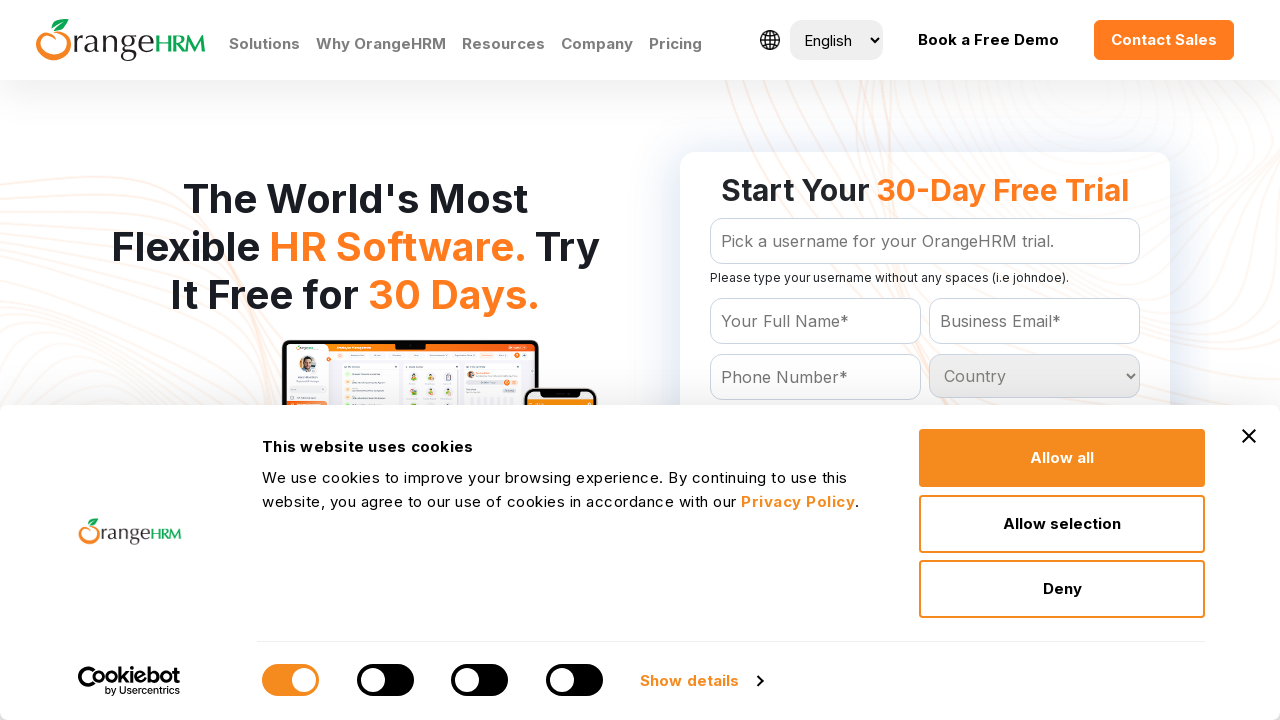

Retrieved all country options from dropdown - Total countries: 233
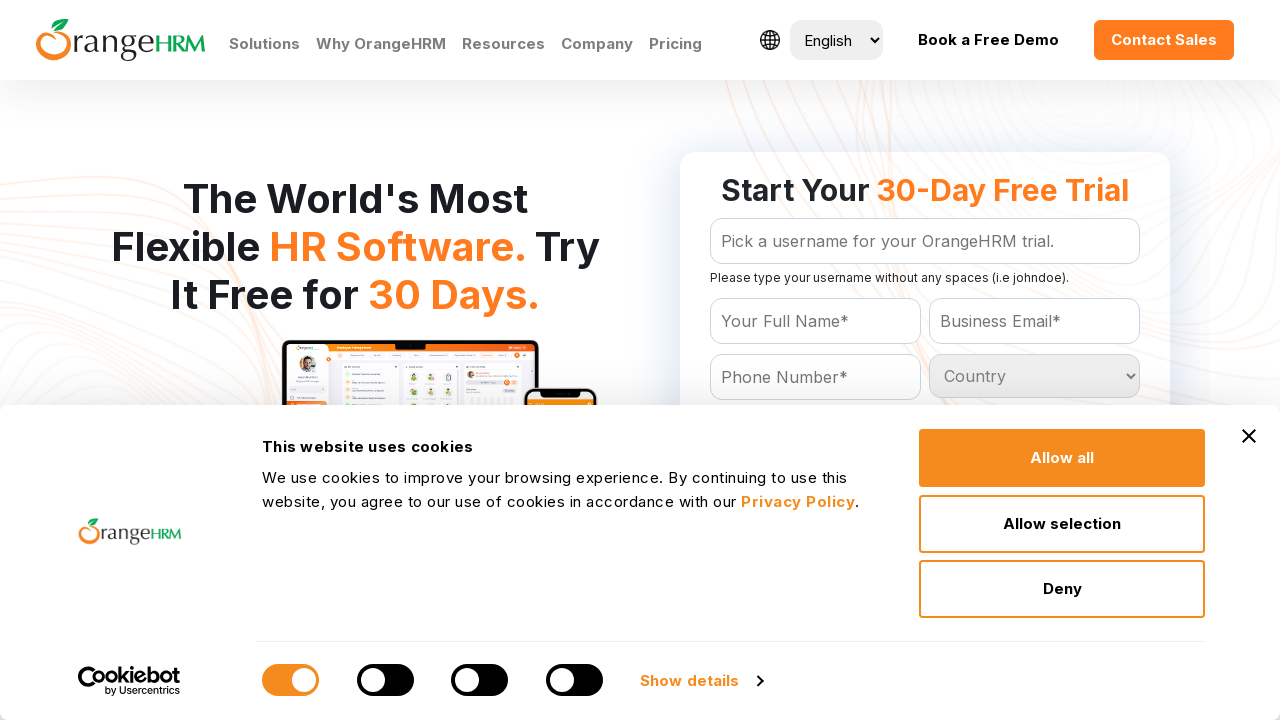

Selected 'Australia' from country dropdown on #Form_getForm_Country
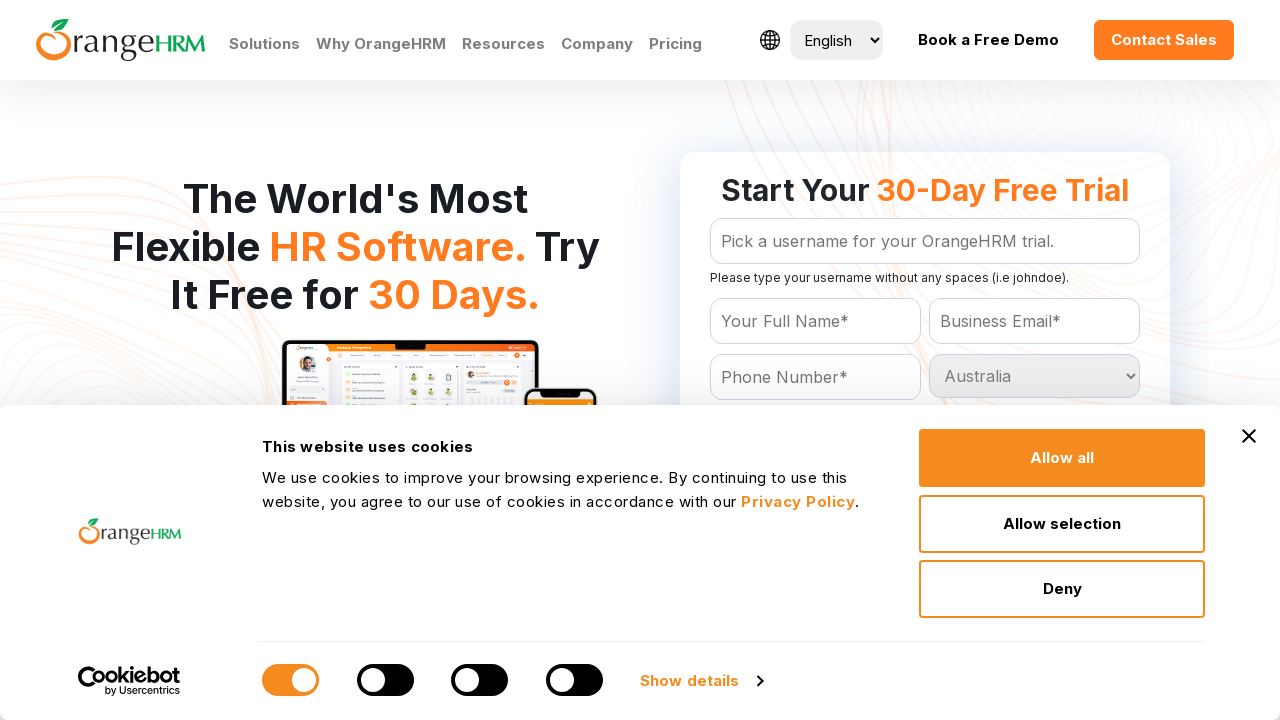

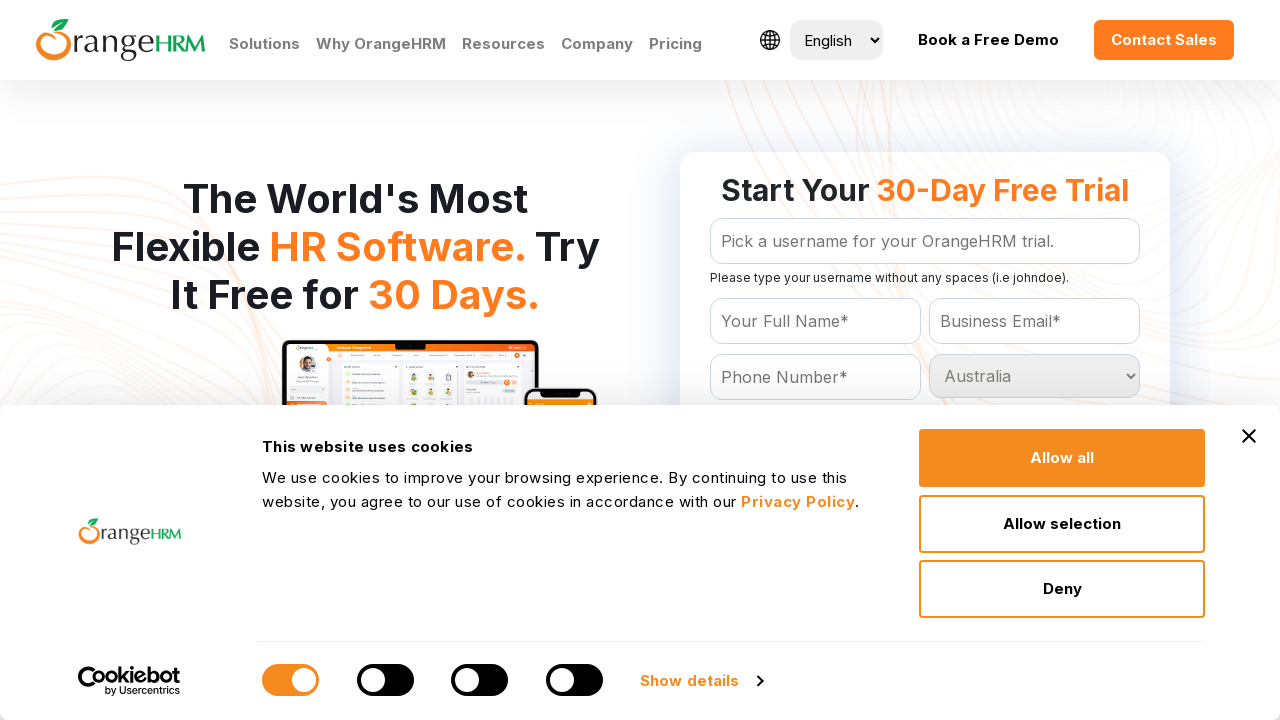